Tests dropdown menu functionality on a form page by selecting birth date values (day by index, month by value, year by visible text) and verifies the month dropdown has 13 options.

Starting URL: https://testotomasyonu.com/form

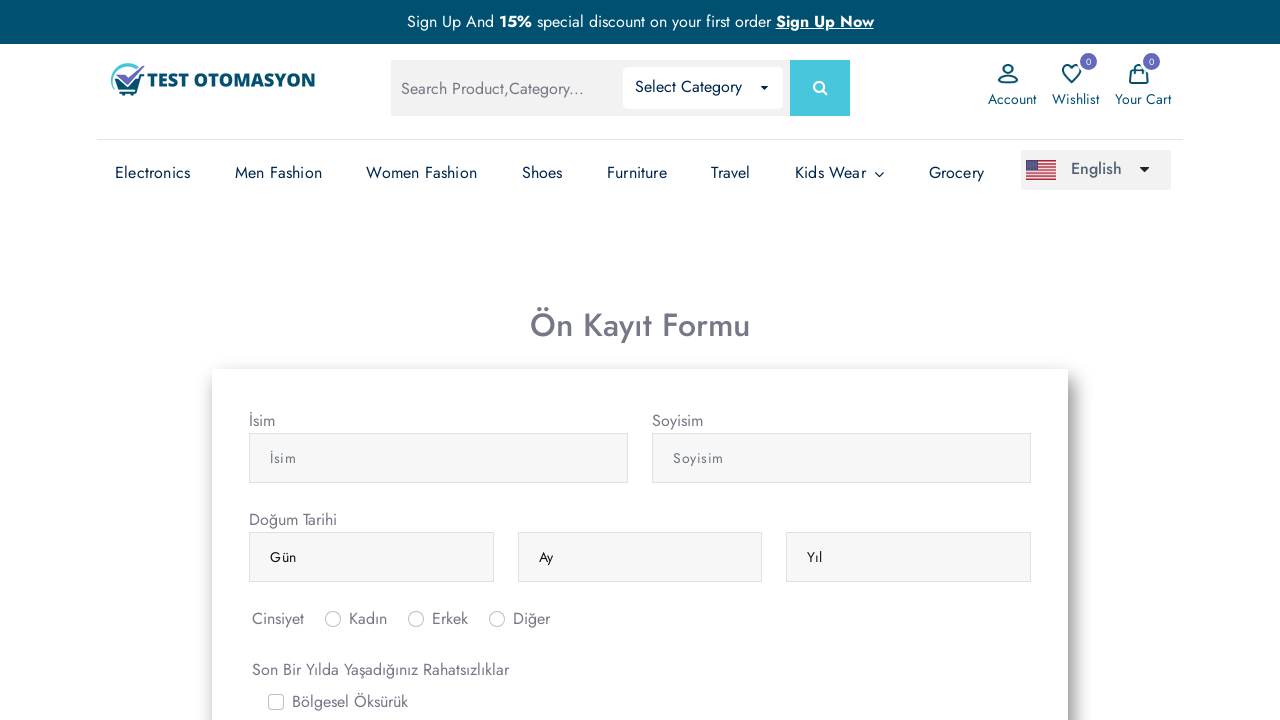

Located all dropdown menu elements with class form-control
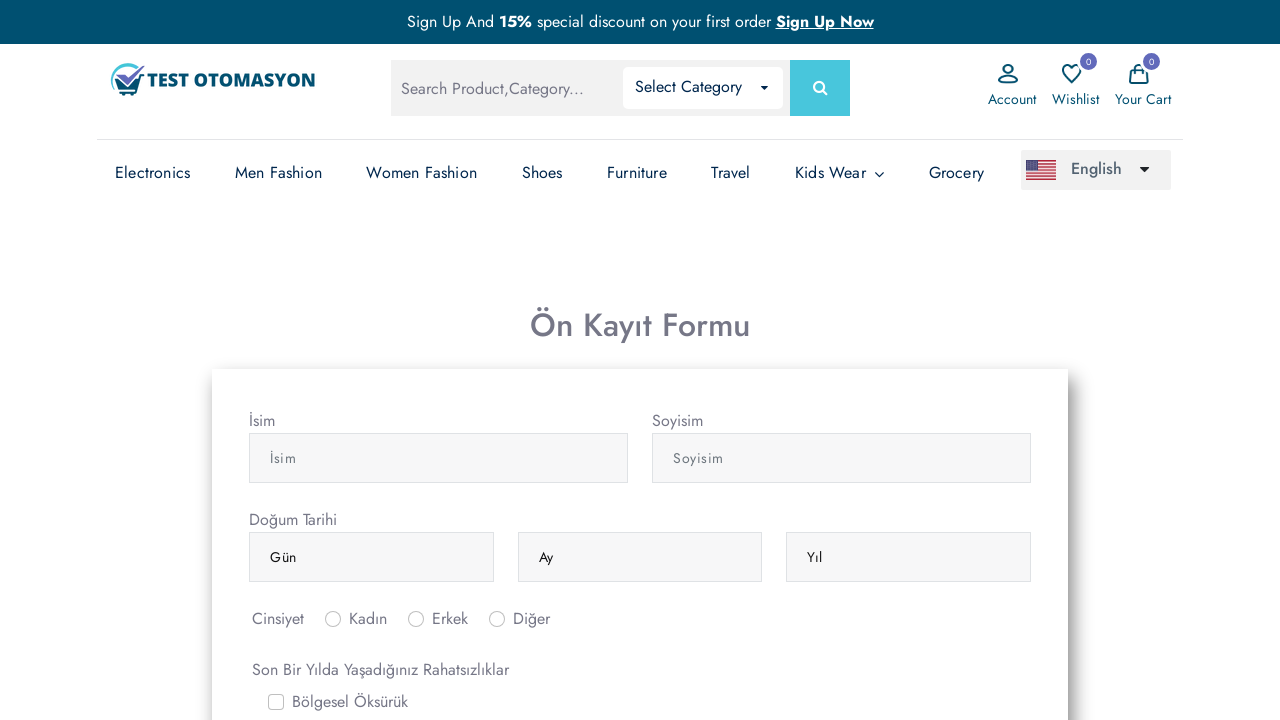

Retrieved day dropdown (first select element)
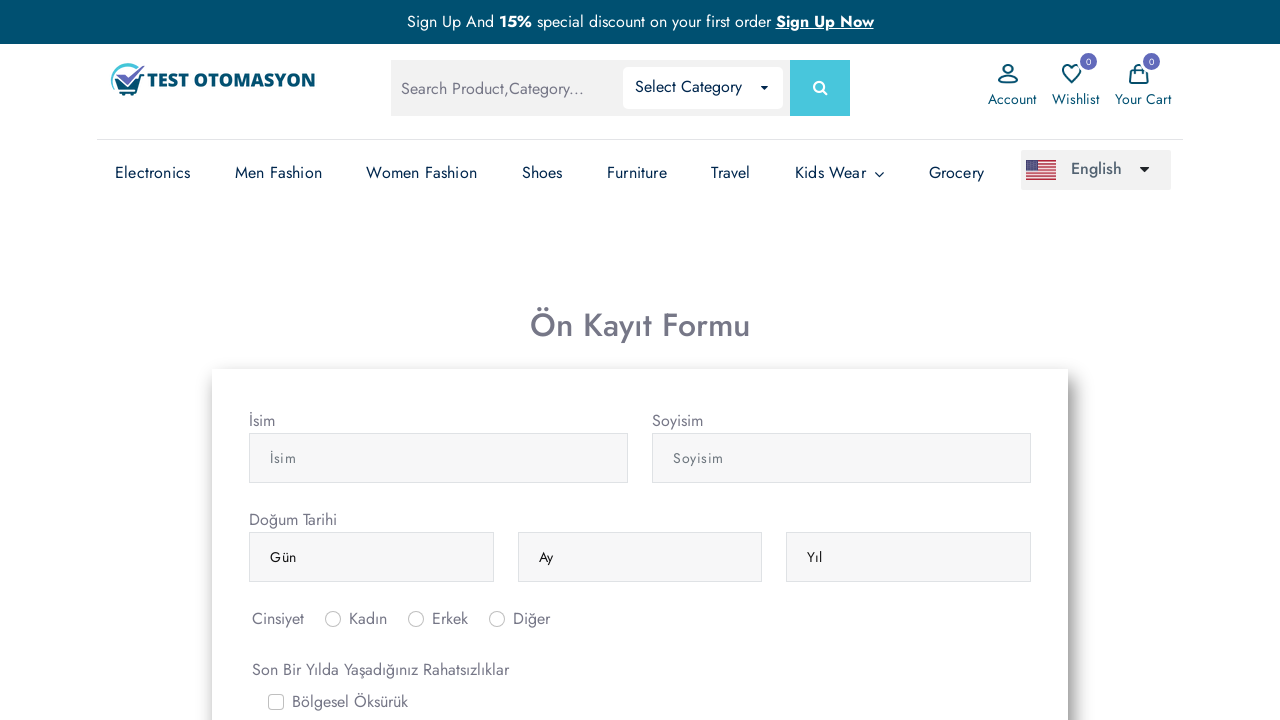

Selected 5th day option by index on select.form-control >> nth=0
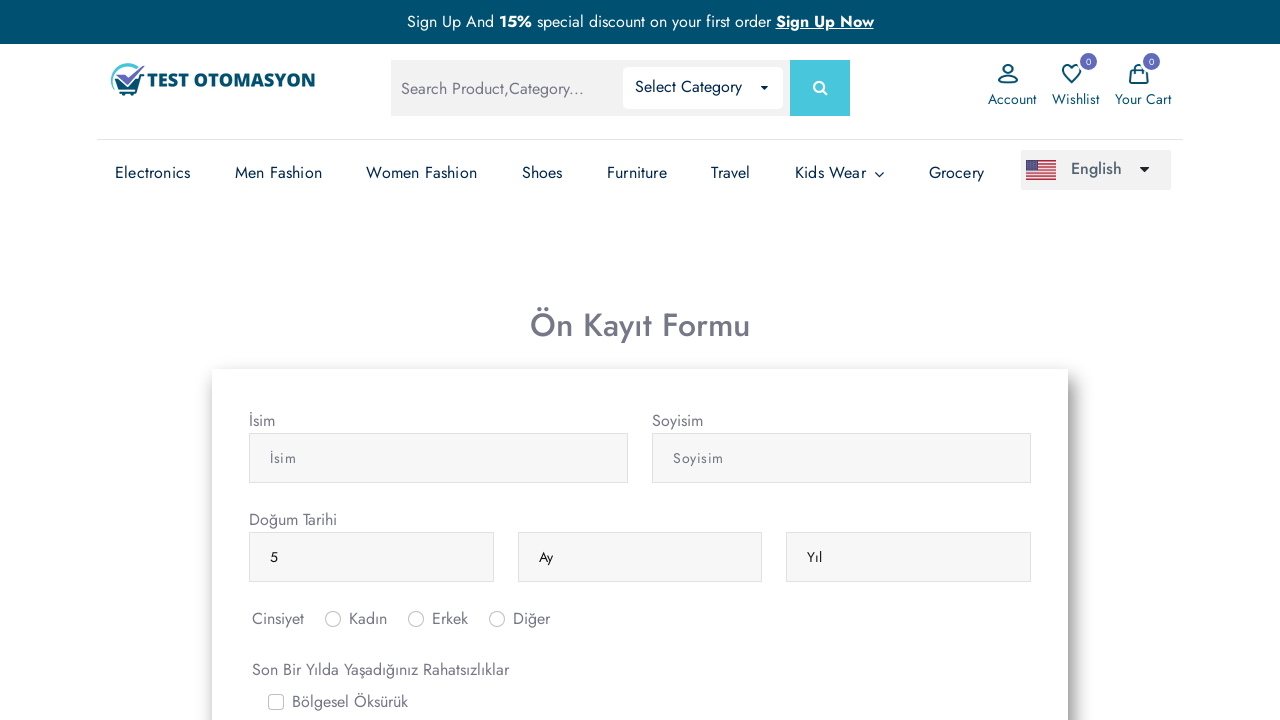

Retrieved month dropdown (second select element)
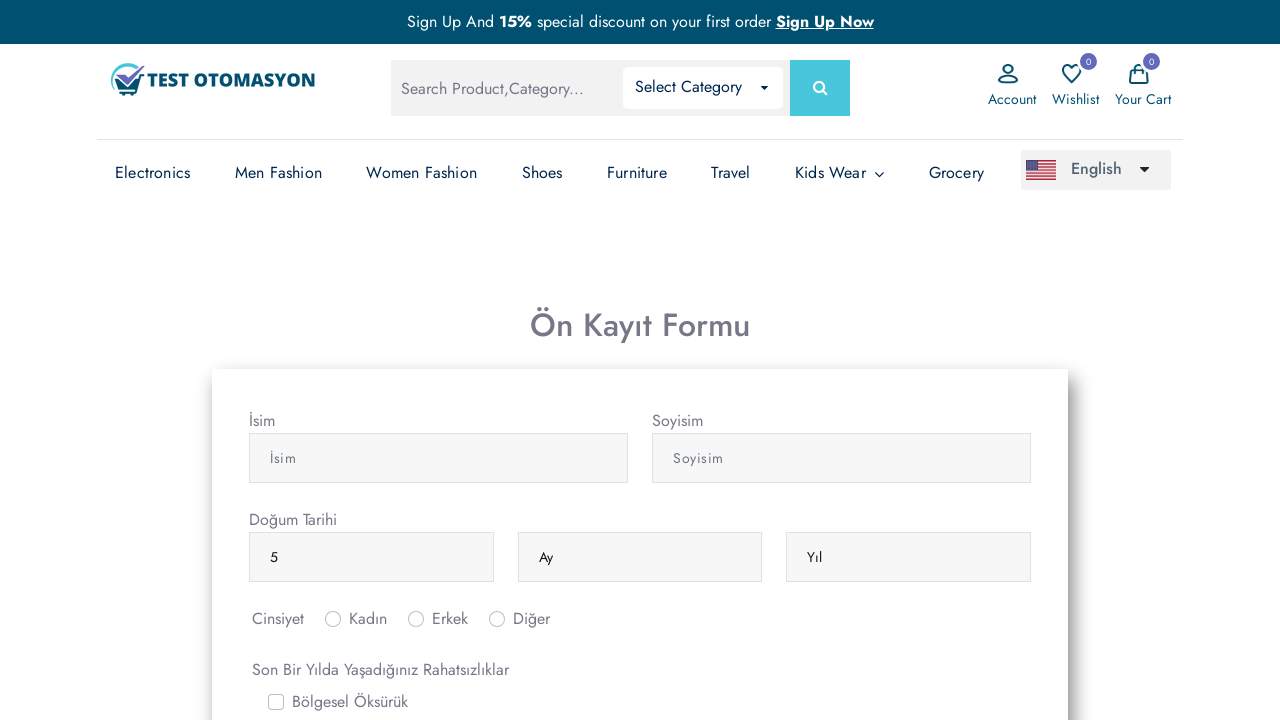

Selected month option with value 'nisan' (April in Turkish) on select.form-control >> nth=1
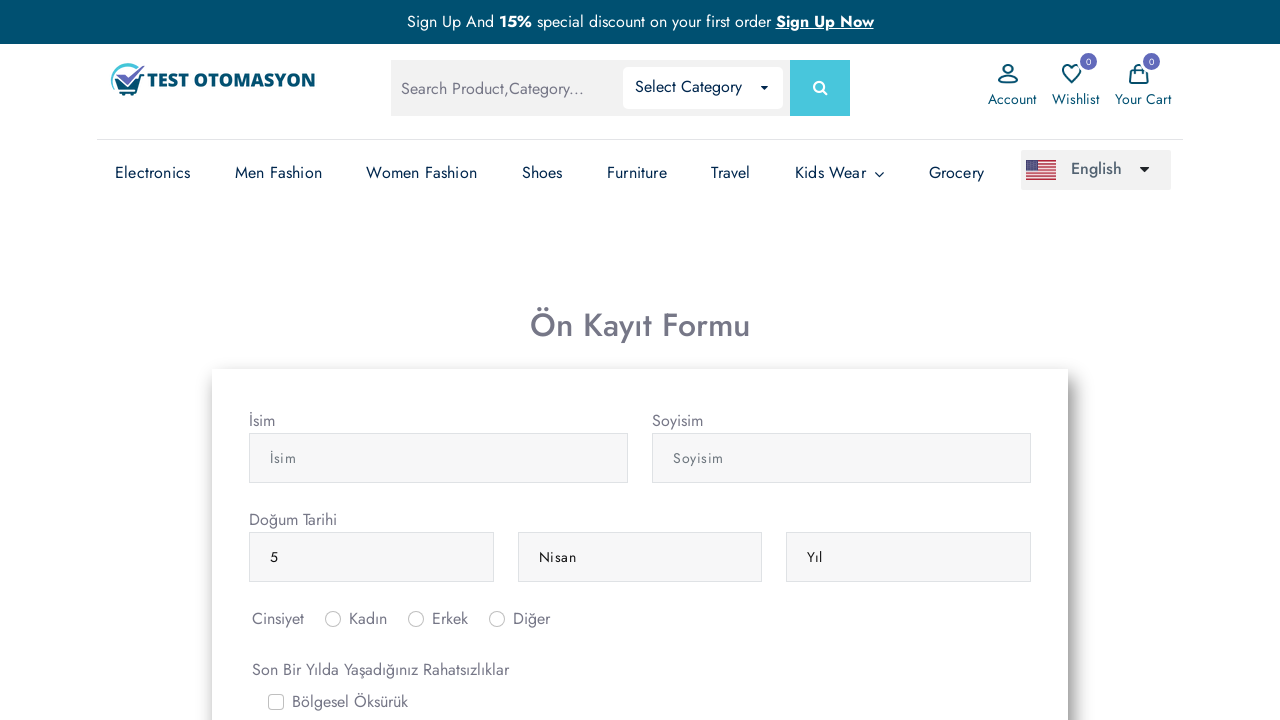

Retrieved year dropdown (third select element)
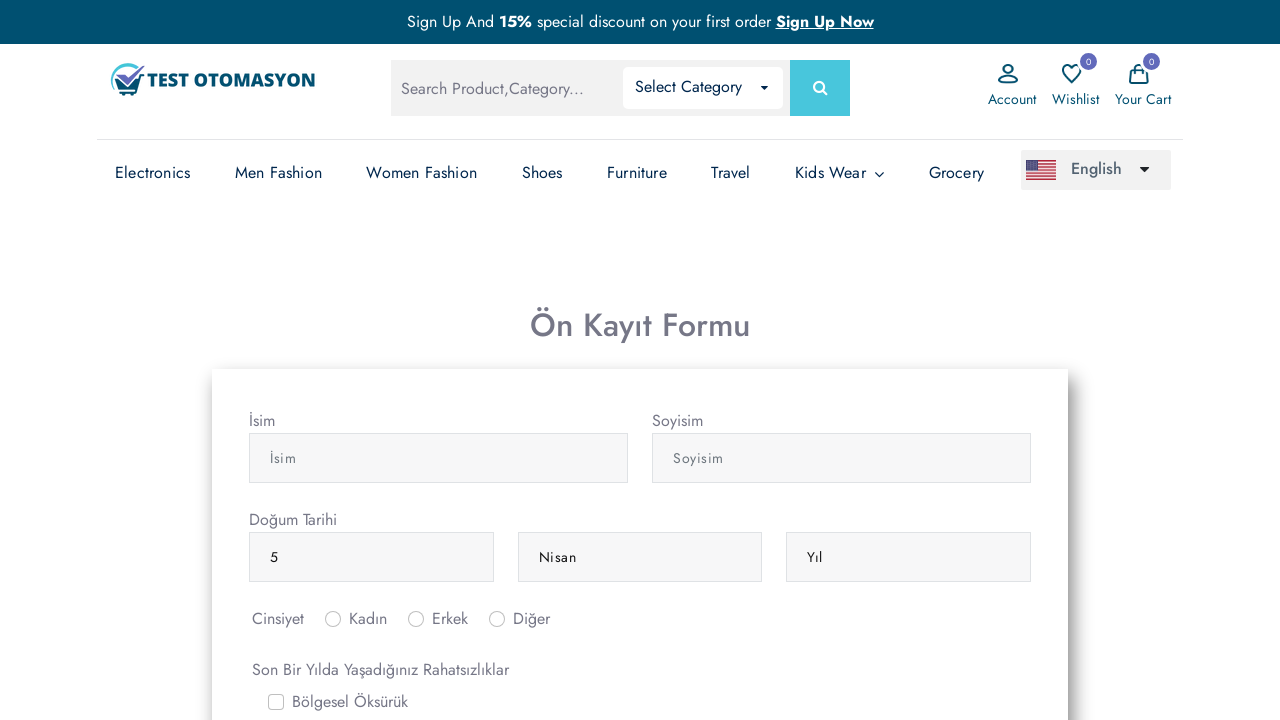

Selected year option with label '1990' on select.form-control >> nth=2
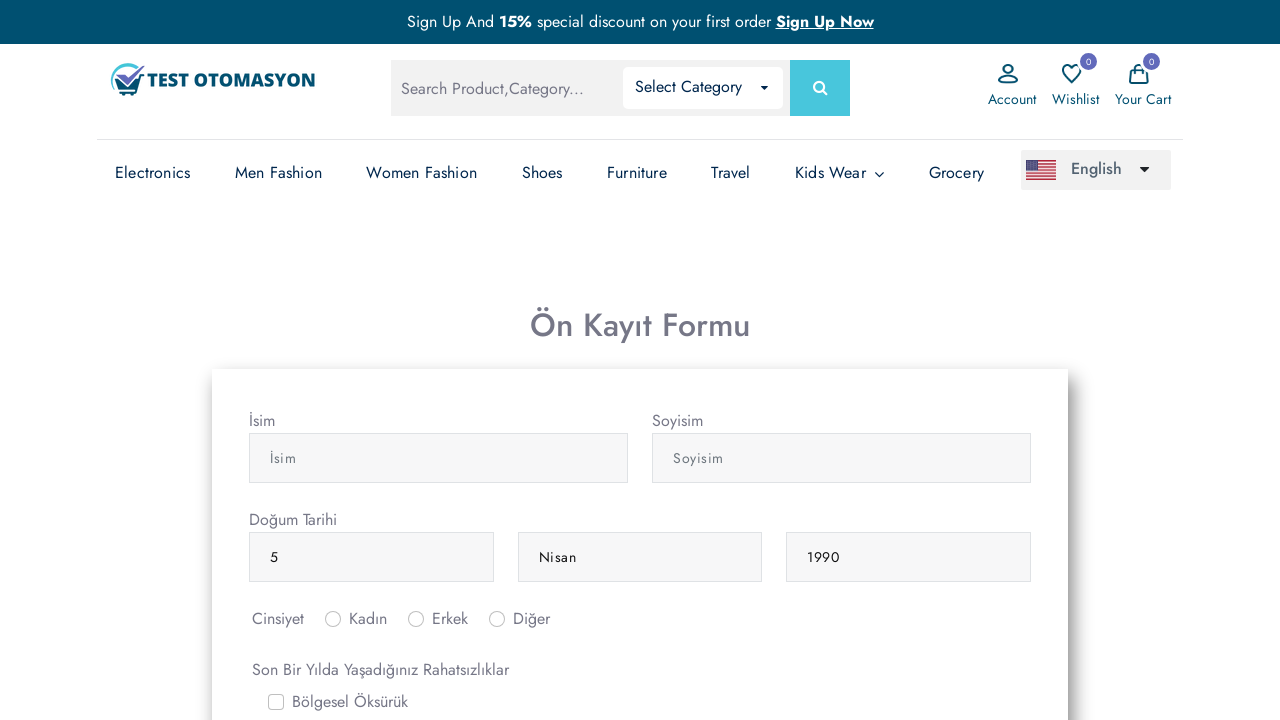

Retrieved selected day value
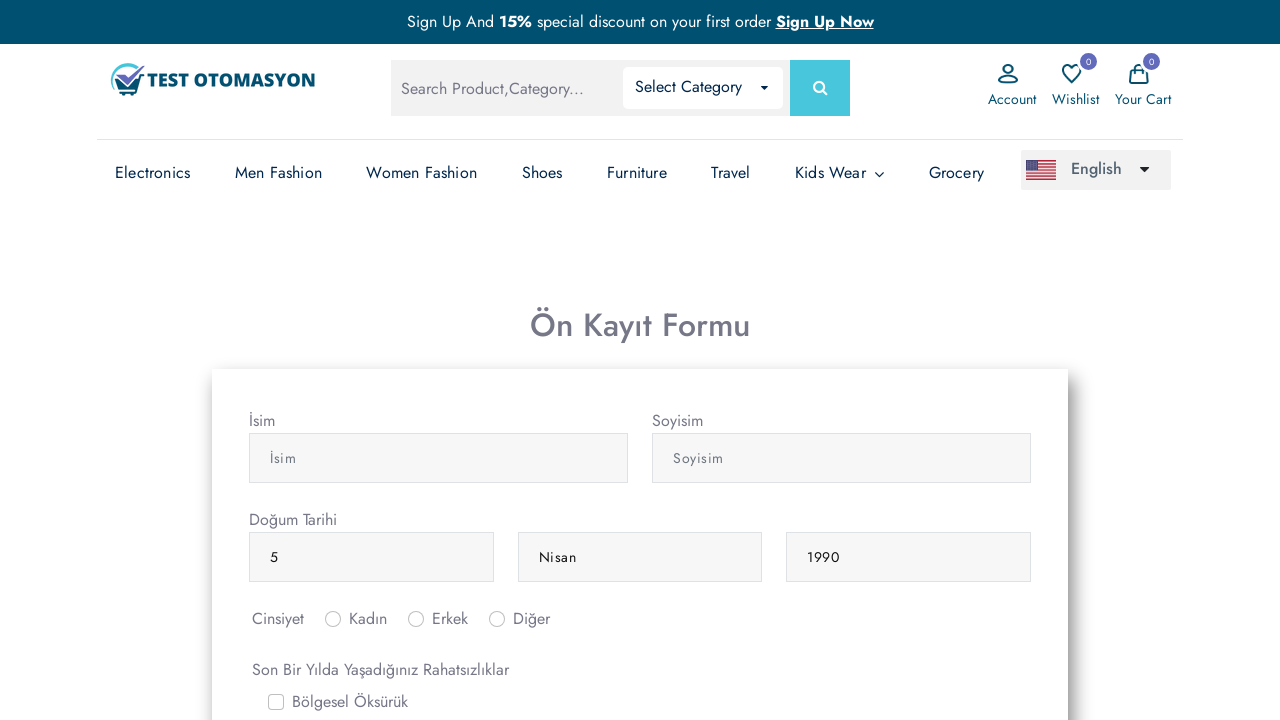

Retrieved selected month value
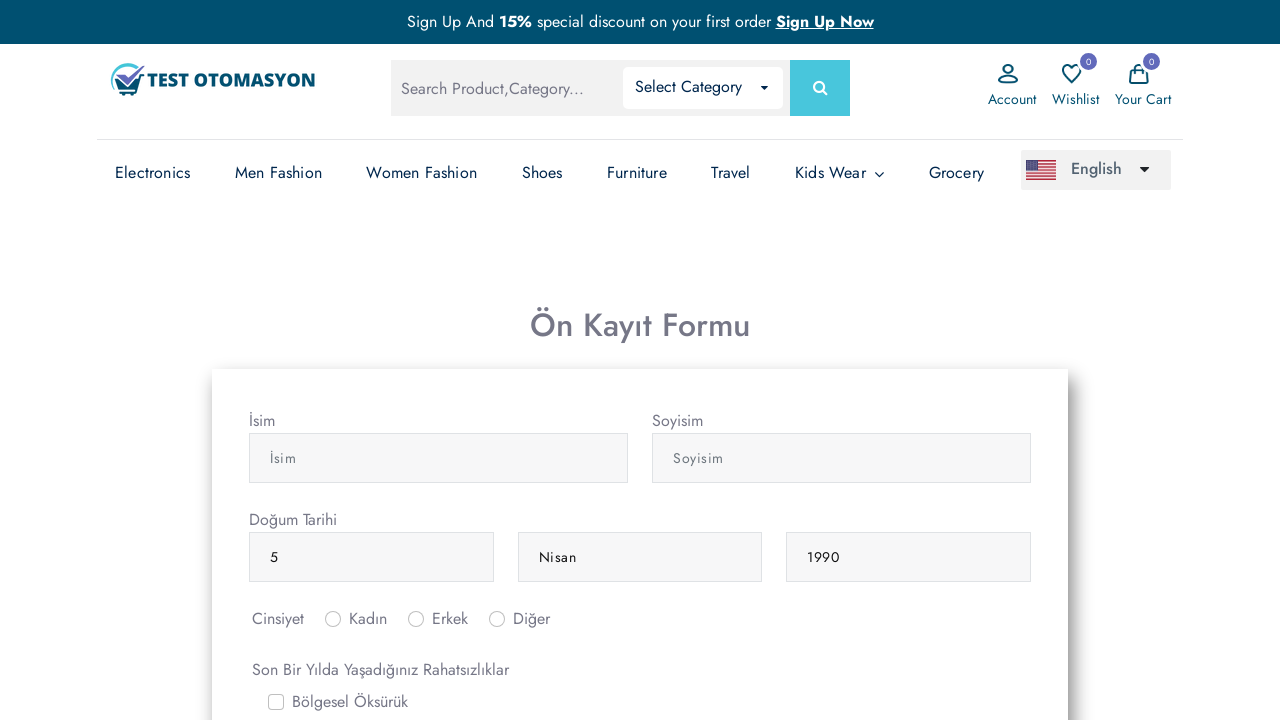

Retrieved selected year value
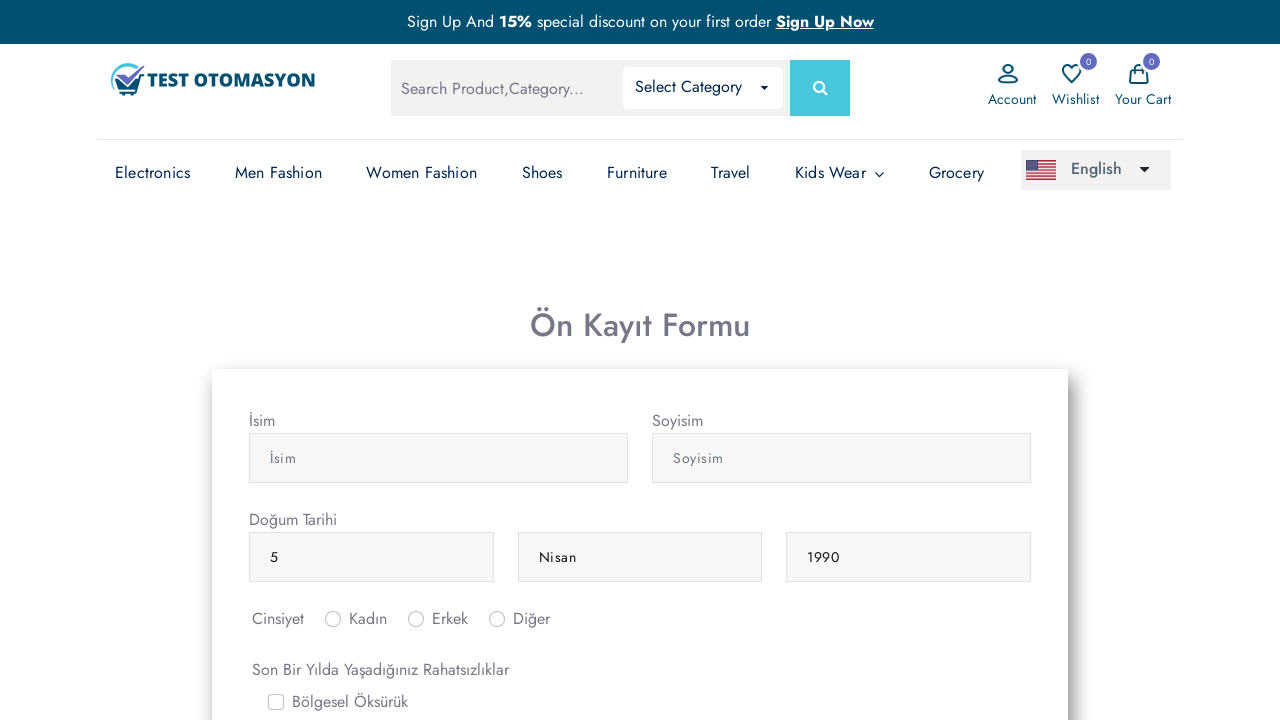

Printed selected birth date: 5/Nisan/1990
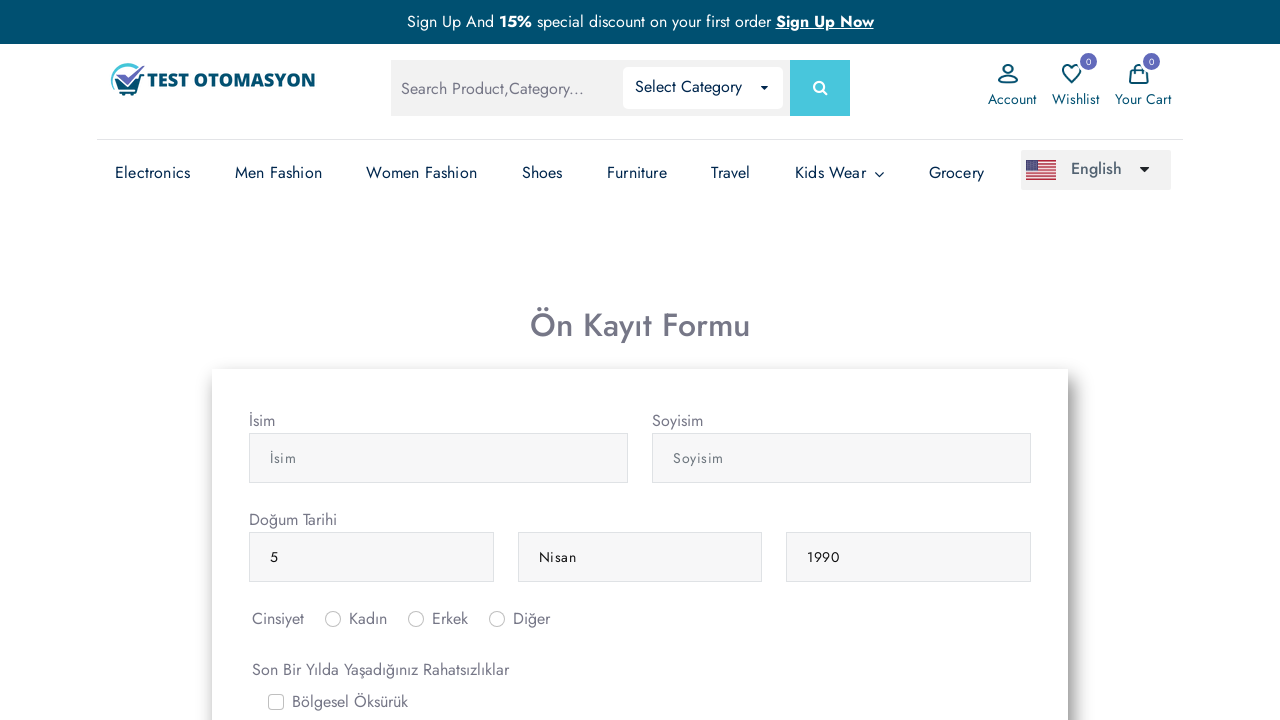

Retrieved all month options text contents
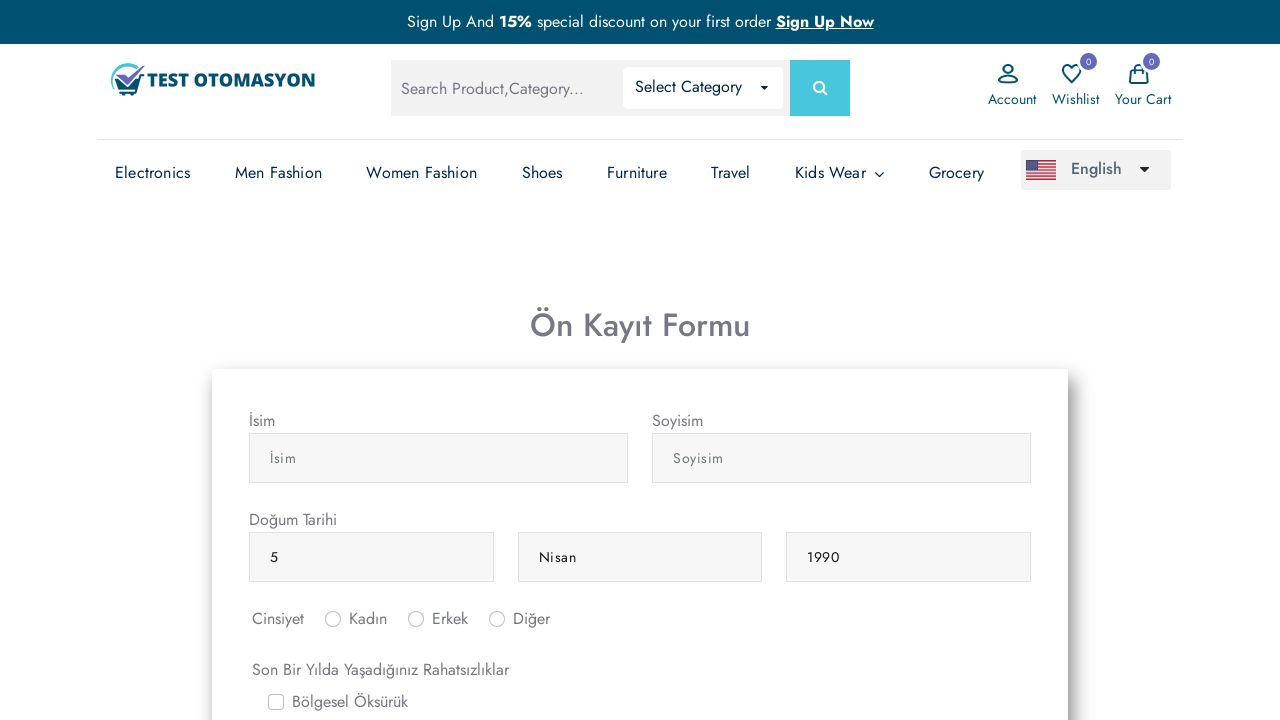

Printed all month options: ['Ay', 'Ocak', 'Şubat', 'Mart', 'Nisan', 'Mayıs', 'Haziran', 'Temmuz', 'Ağustos', 'Eylül', 'Ekim', 'Kasım', 'Aralık']
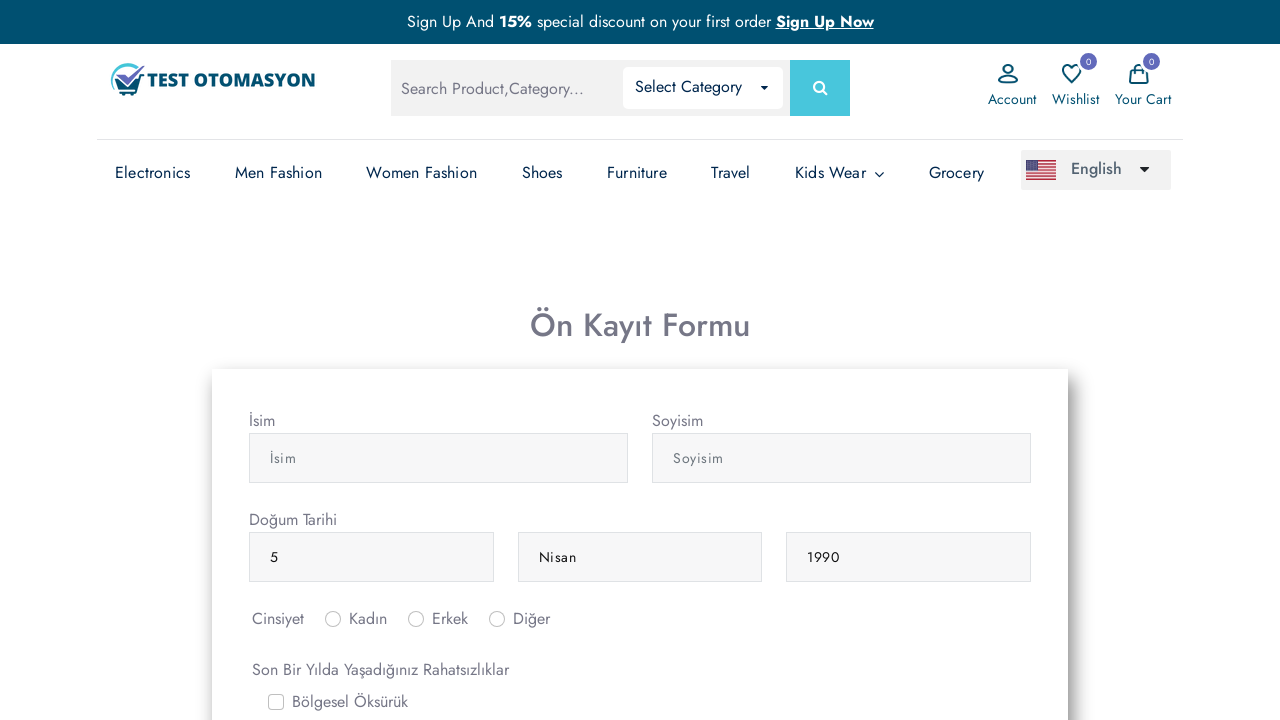

Counted total month options in dropdown
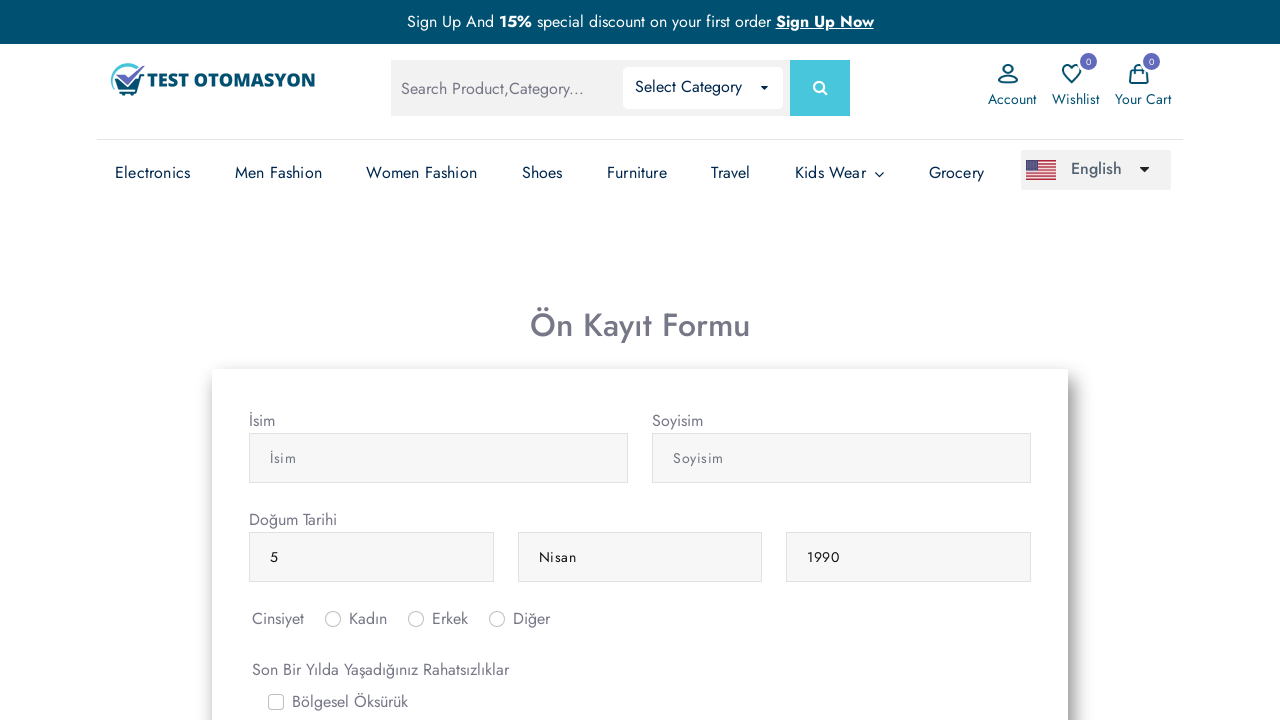

Verified month dropdown has exactly 13 options (assertion passed)
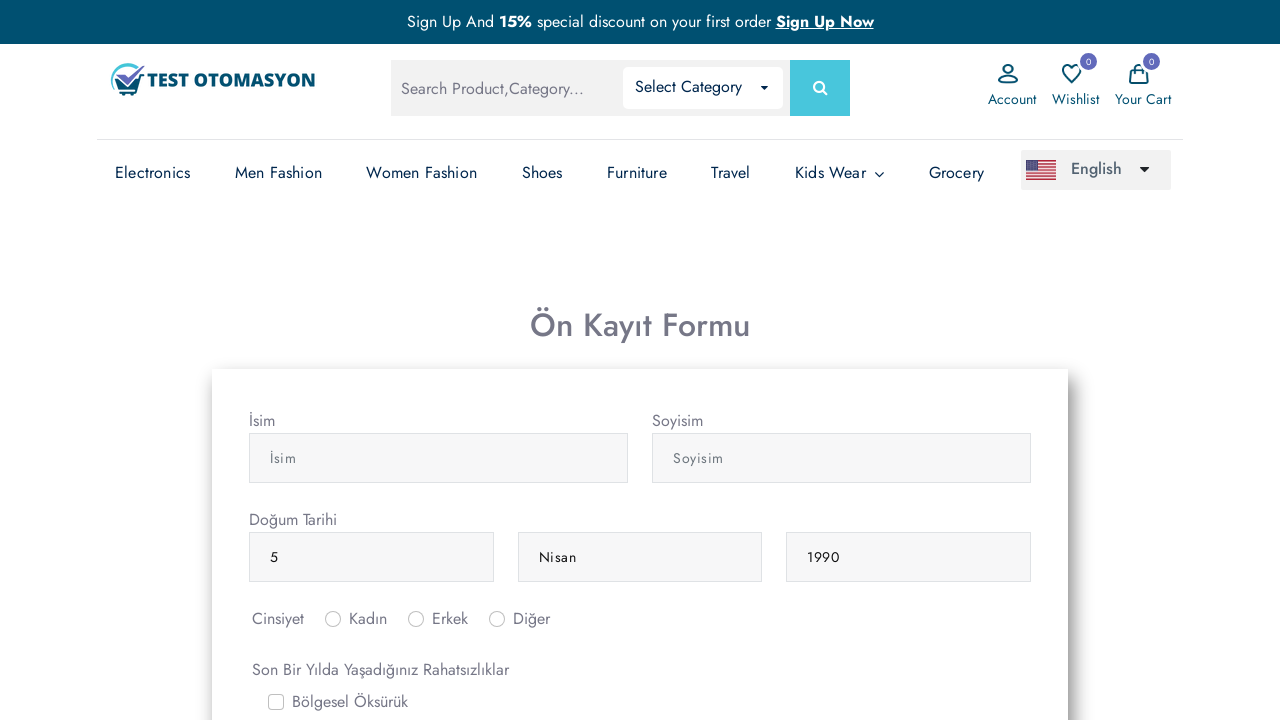

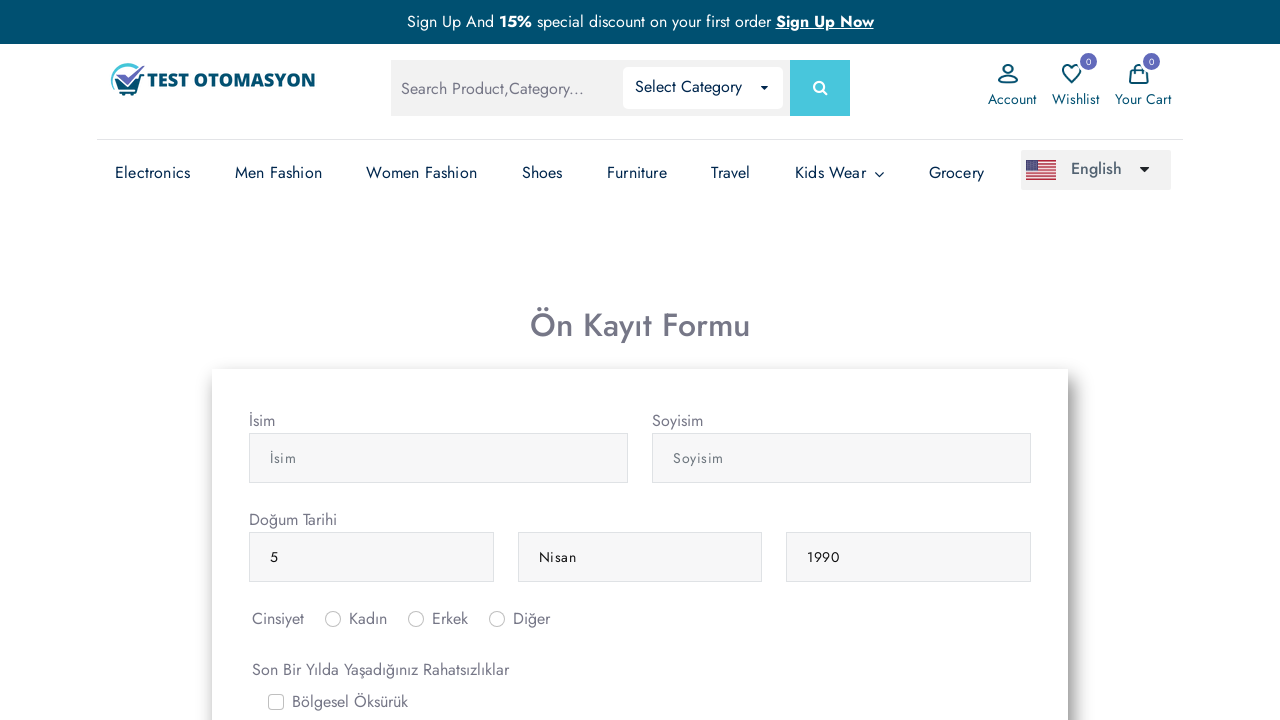